Tests JavaScript confirm dialog handling by clicking a button that triggers a confirm dialog and accepting it

Starting URL: https://syntaxprojects.com/javascript-alert-box-demo.php

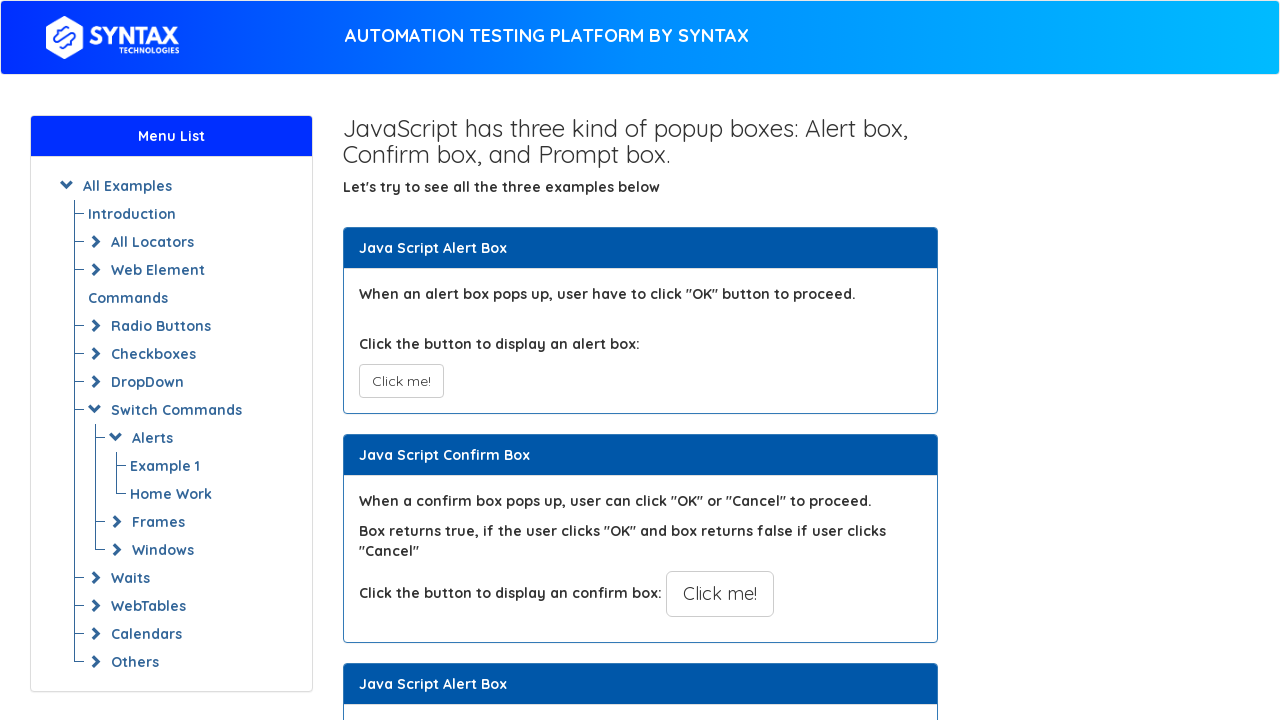

Set up dialog handler to accept confirm dialogs
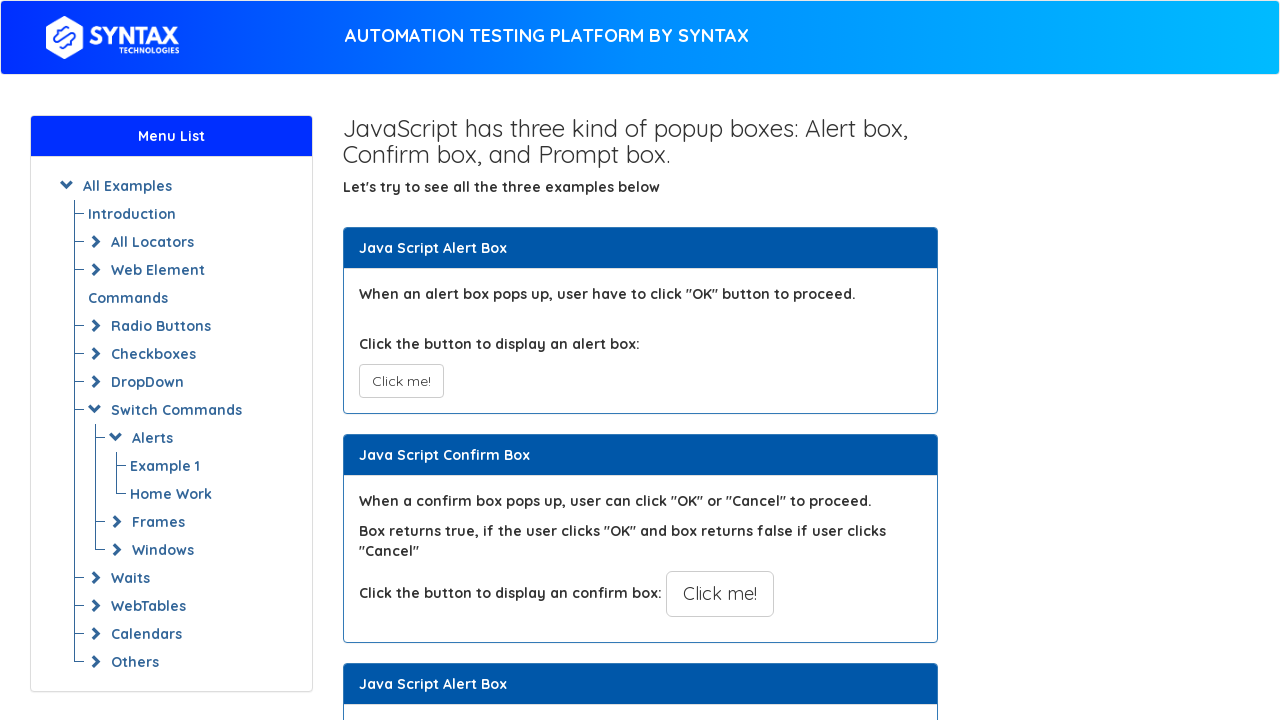

Clicked button to trigger JavaScript confirm dialog at (720, 594) on xpath=//button[@onclick='myConfirmFunction()']
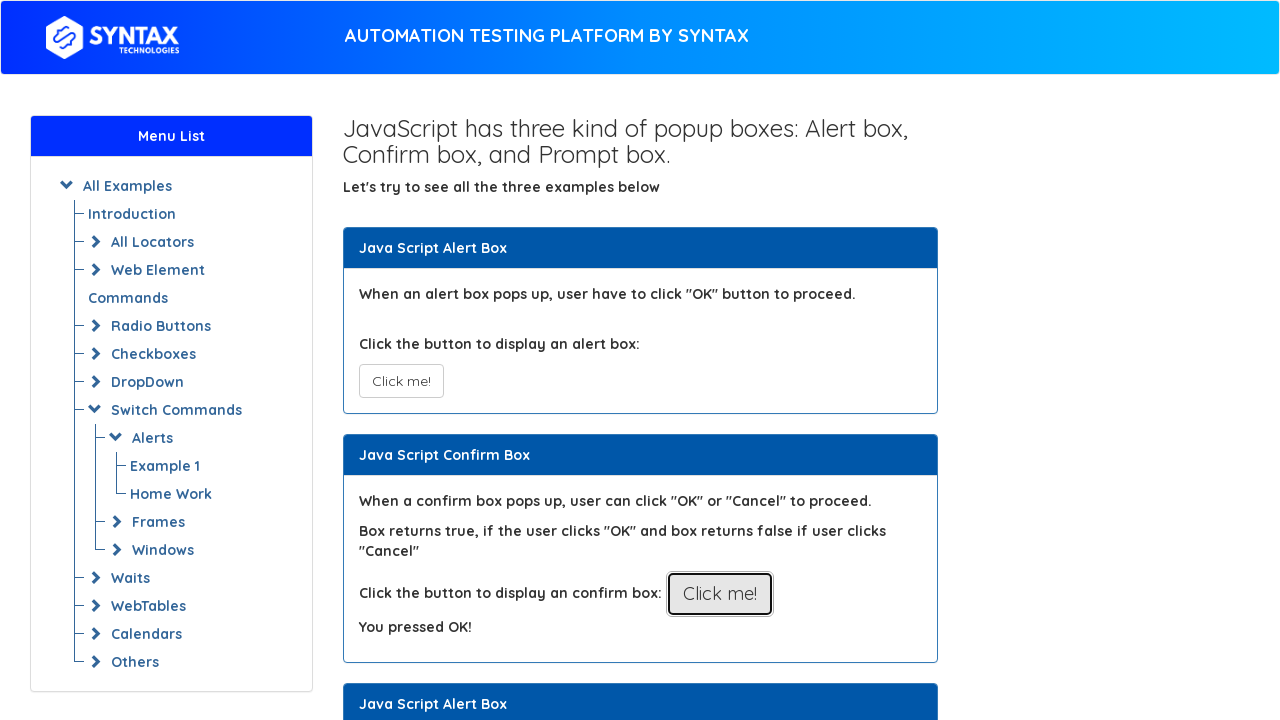

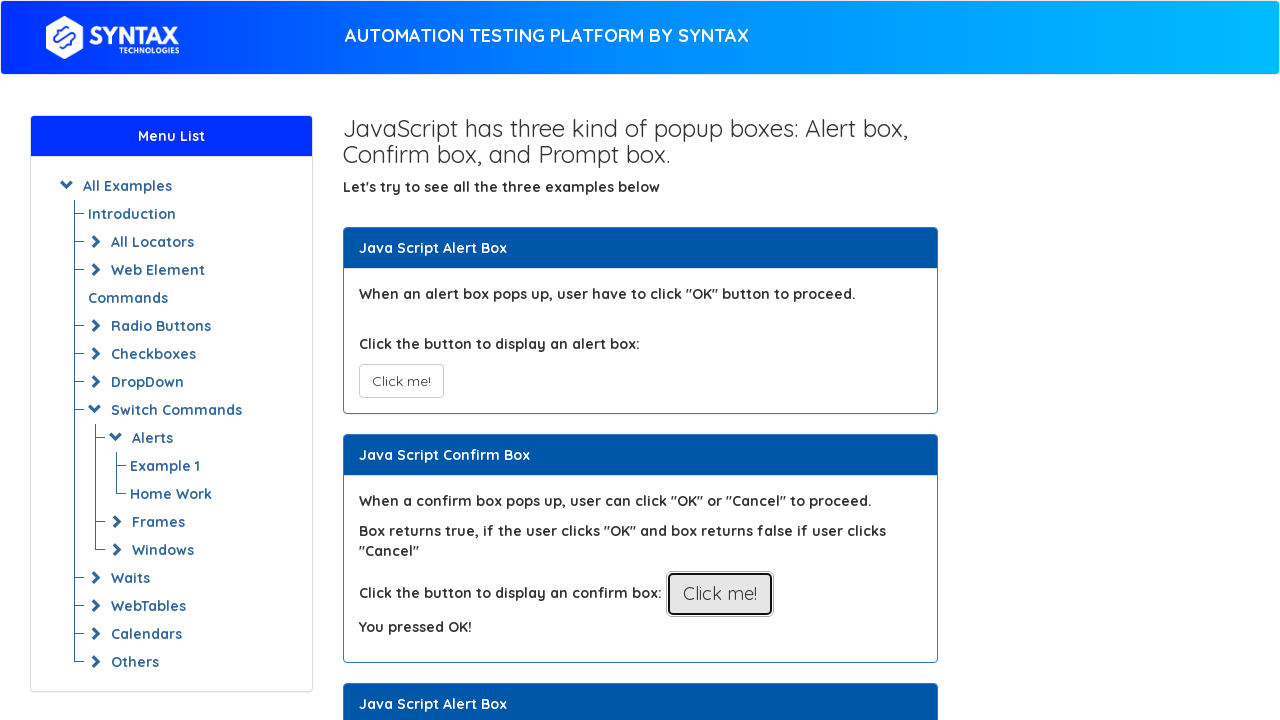